Tests scroll functionality by navigating to the DemoQA elements page, scrolling down to a specific element, and then scrolling back up to the top element.

Starting URL: https://demoqa.com/elements

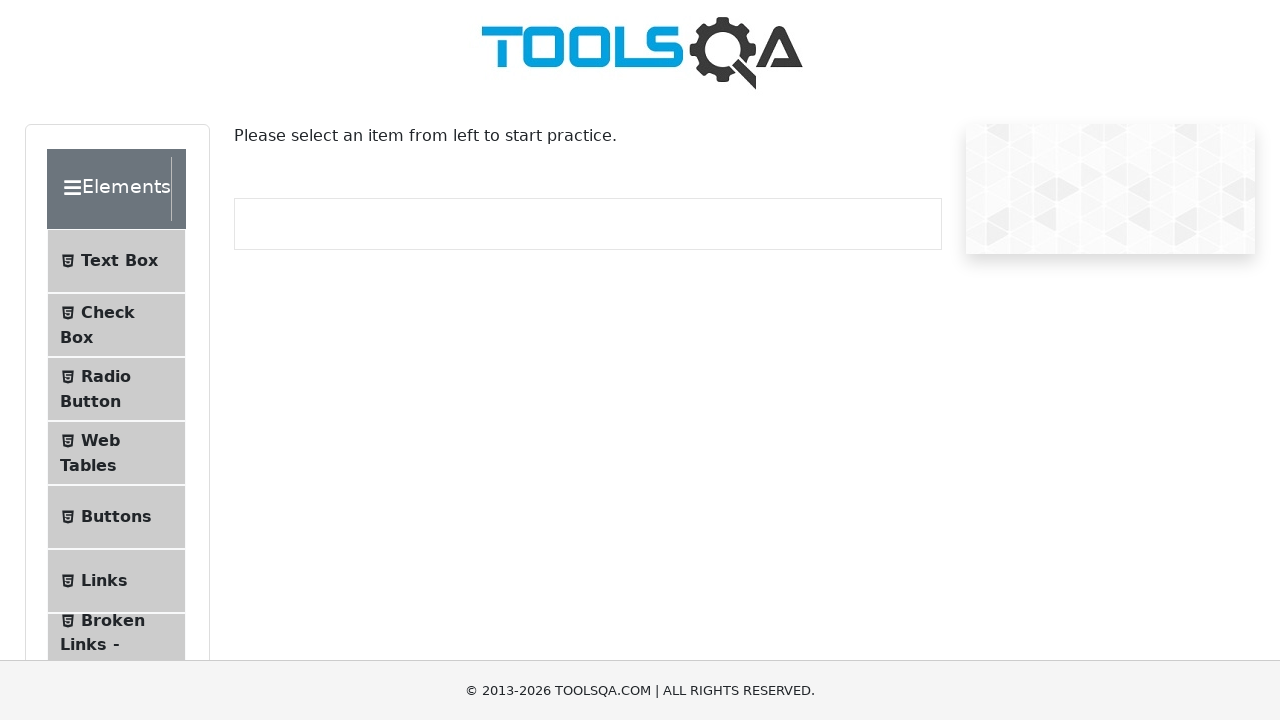

Located top element 'Text Box'
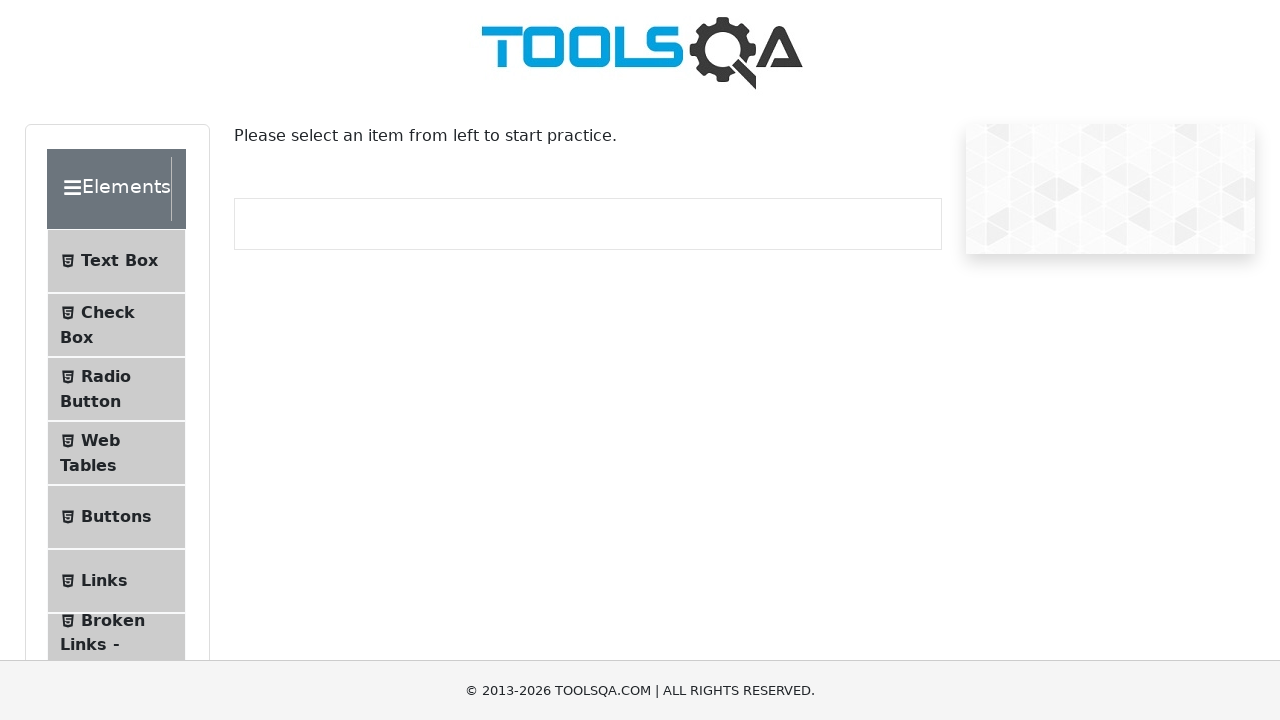

Located Book Store Application button (6th element)
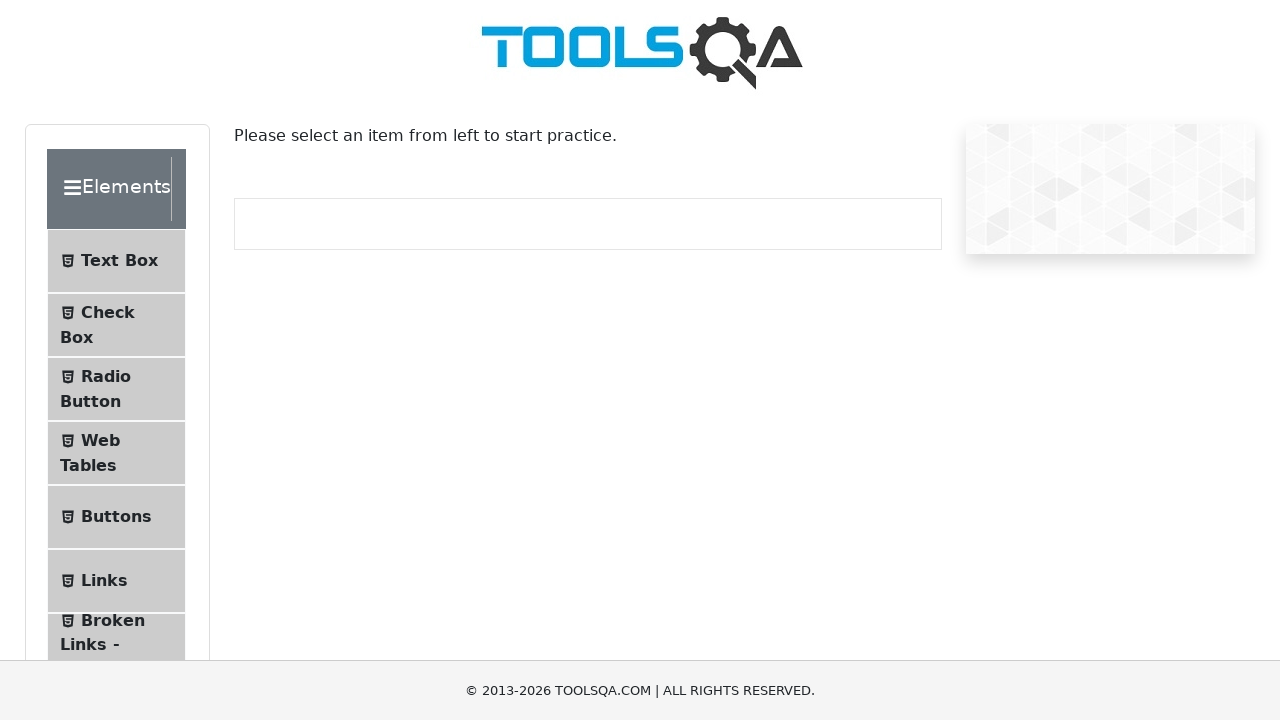

Scrolled down to Book Store Application button
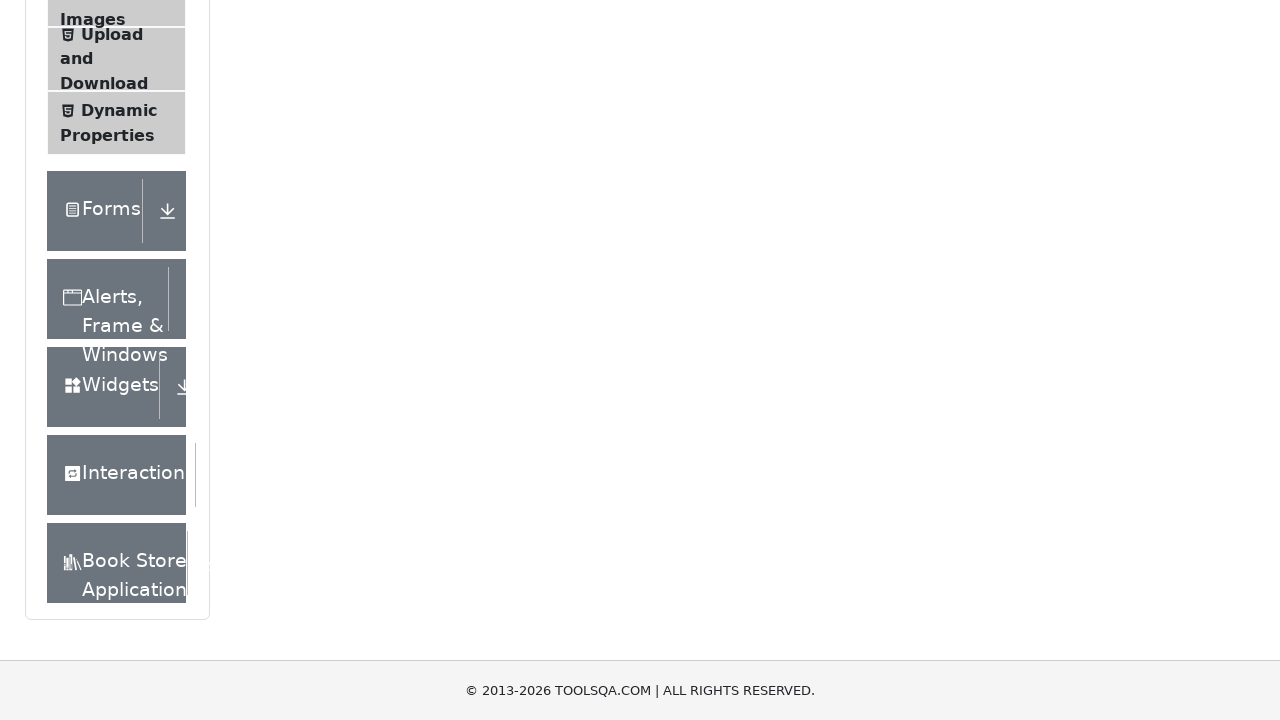

Waited 1 second for scroll animation to complete
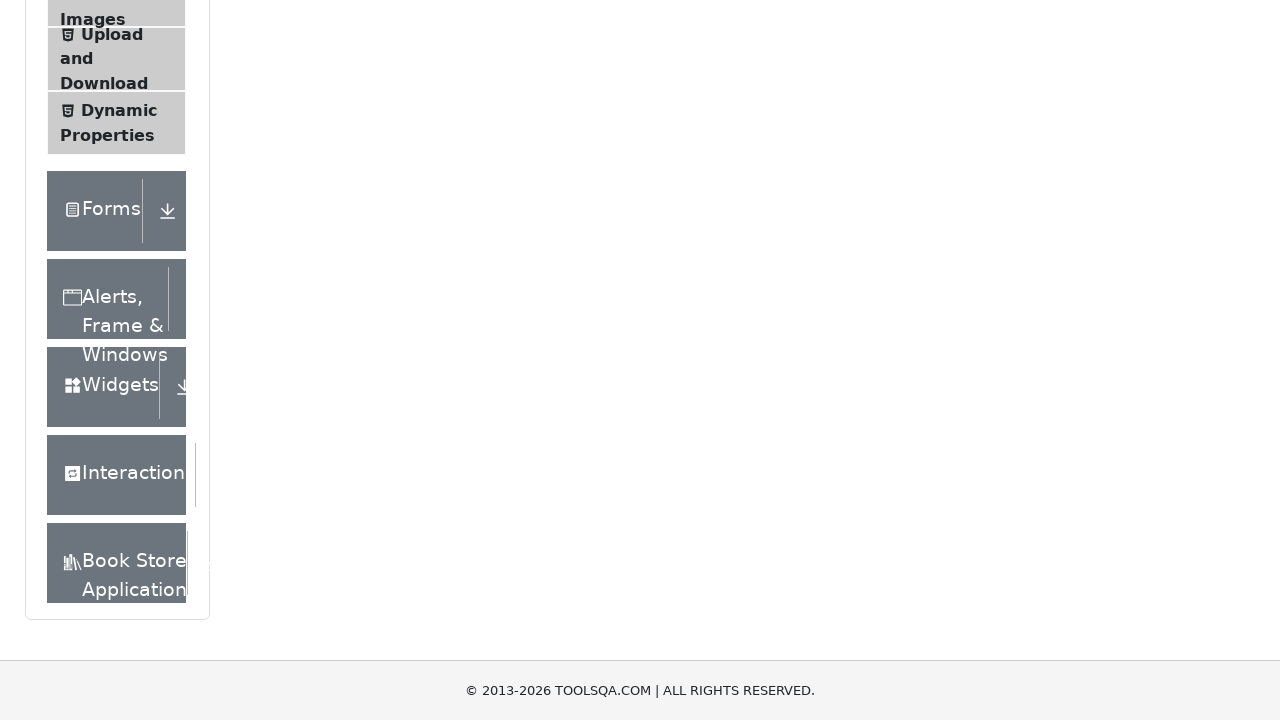

Scrolled back up to top element 'Text Box'
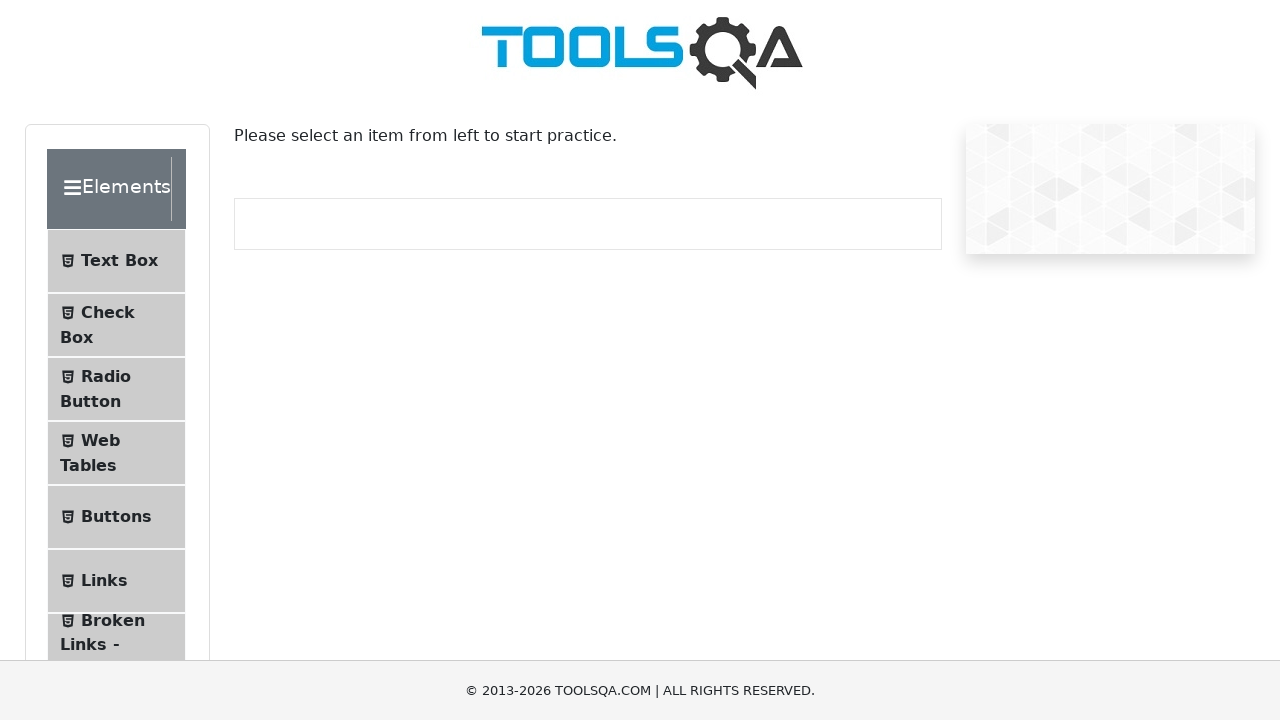

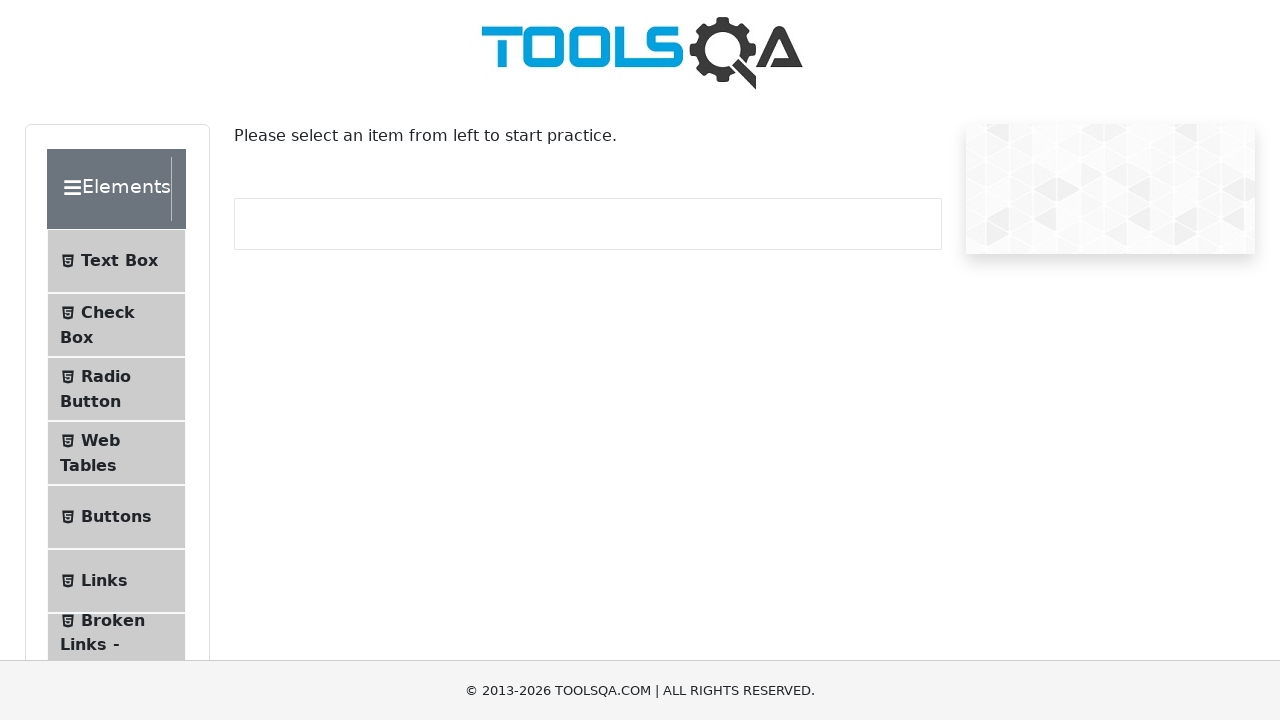